Tests that the currently applied filter link is highlighted with the selected class

Starting URL: https://demo.playwright.dev/todomvc

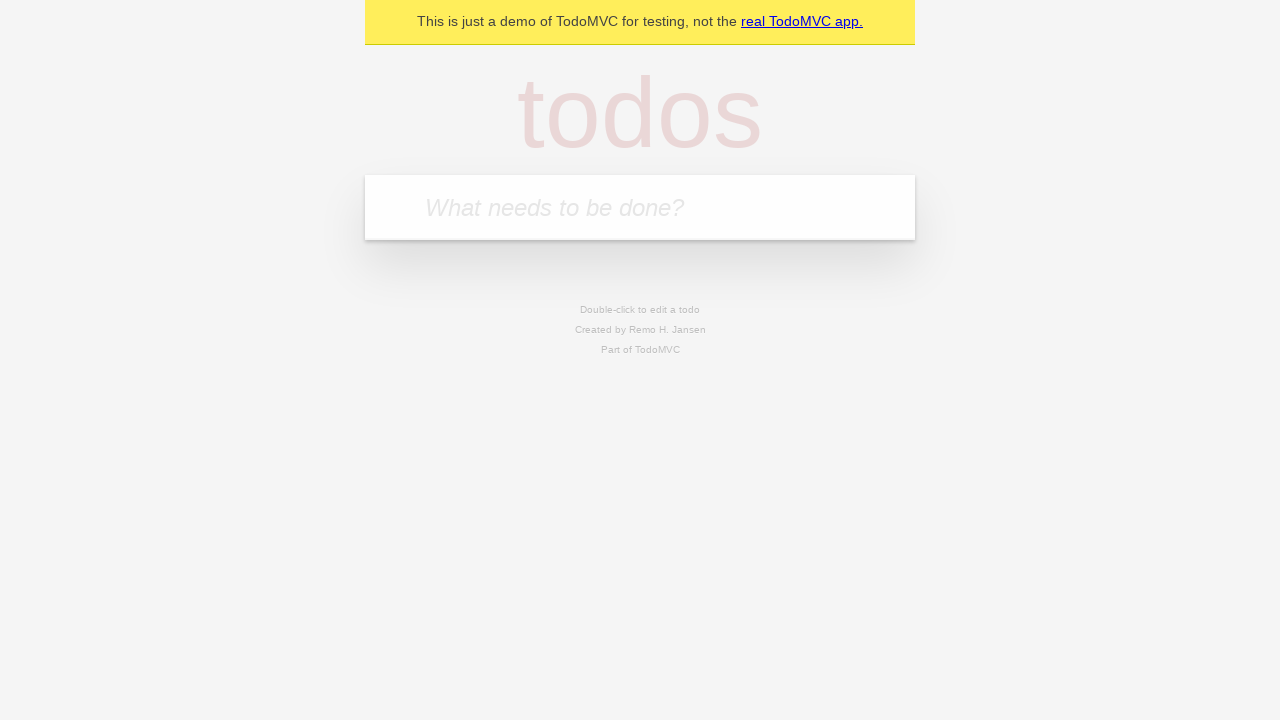

Filled todo input with 'buy some cheese' on internal:attr=[placeholder="What needs to be done?"i]
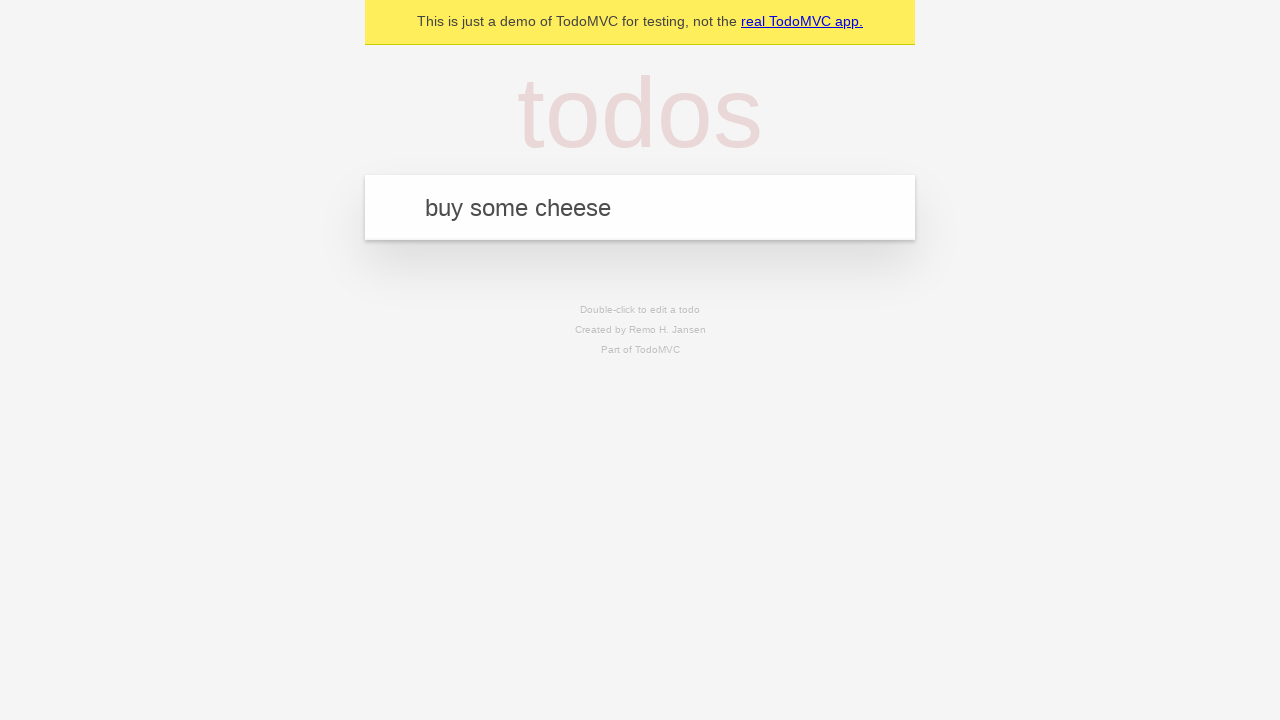

Pressed Enter to add todo 'buy some cheese' on internal:attr=[placeholder="What needs to be done?"i]
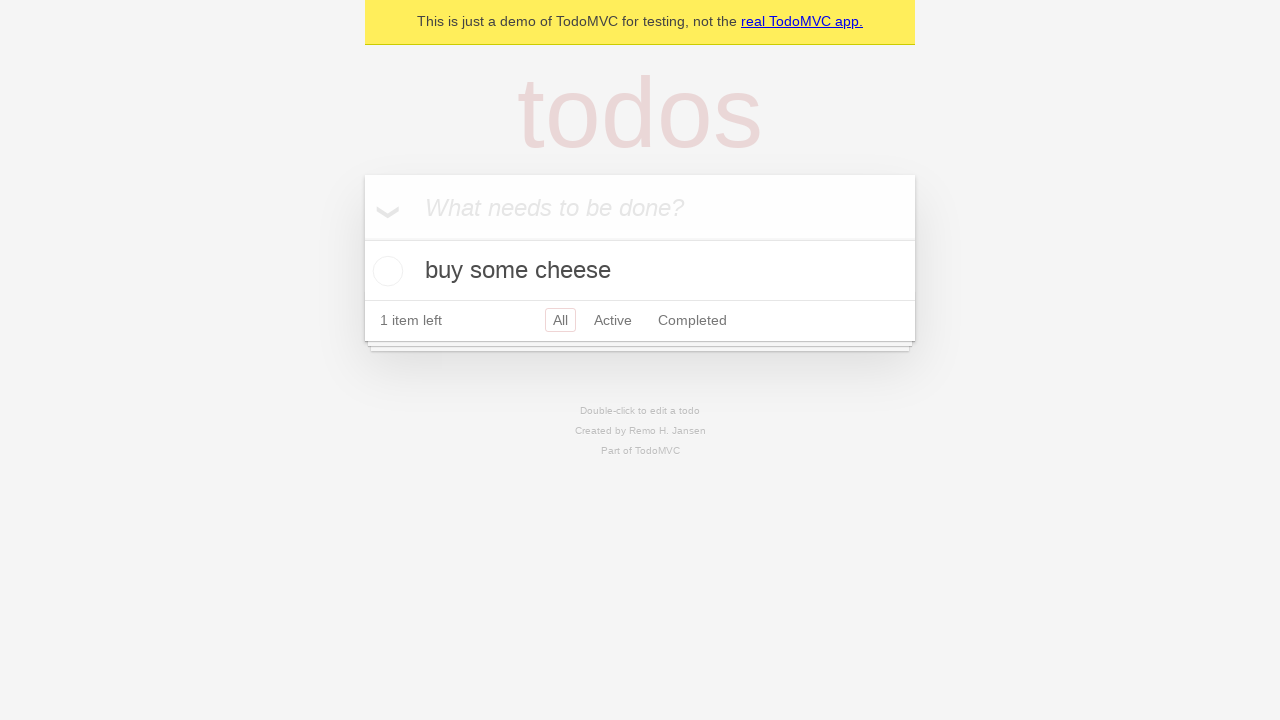

Filled todo input with 'feed the cat' on internal:attr=[placeholder="What needs to be done?"i]
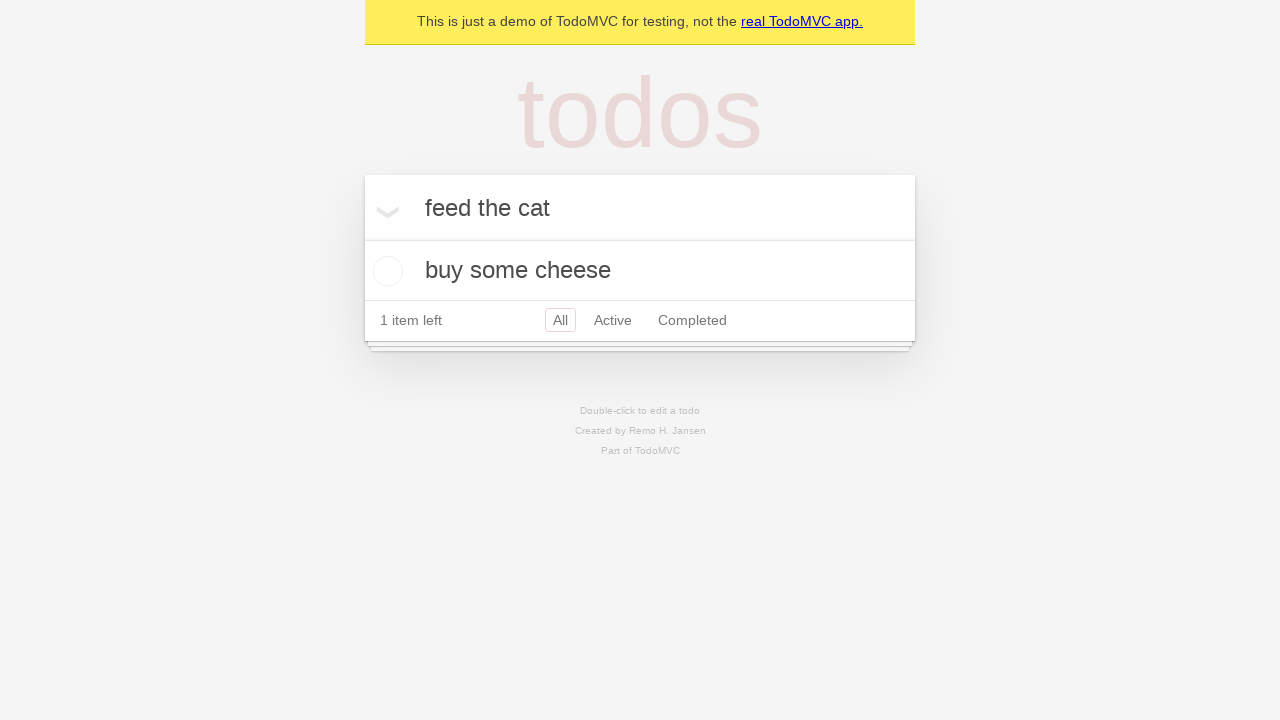

Pressed Enter to add todo 'feed the cat' on internal:attr=[placeholder="What needs to be done?"i]
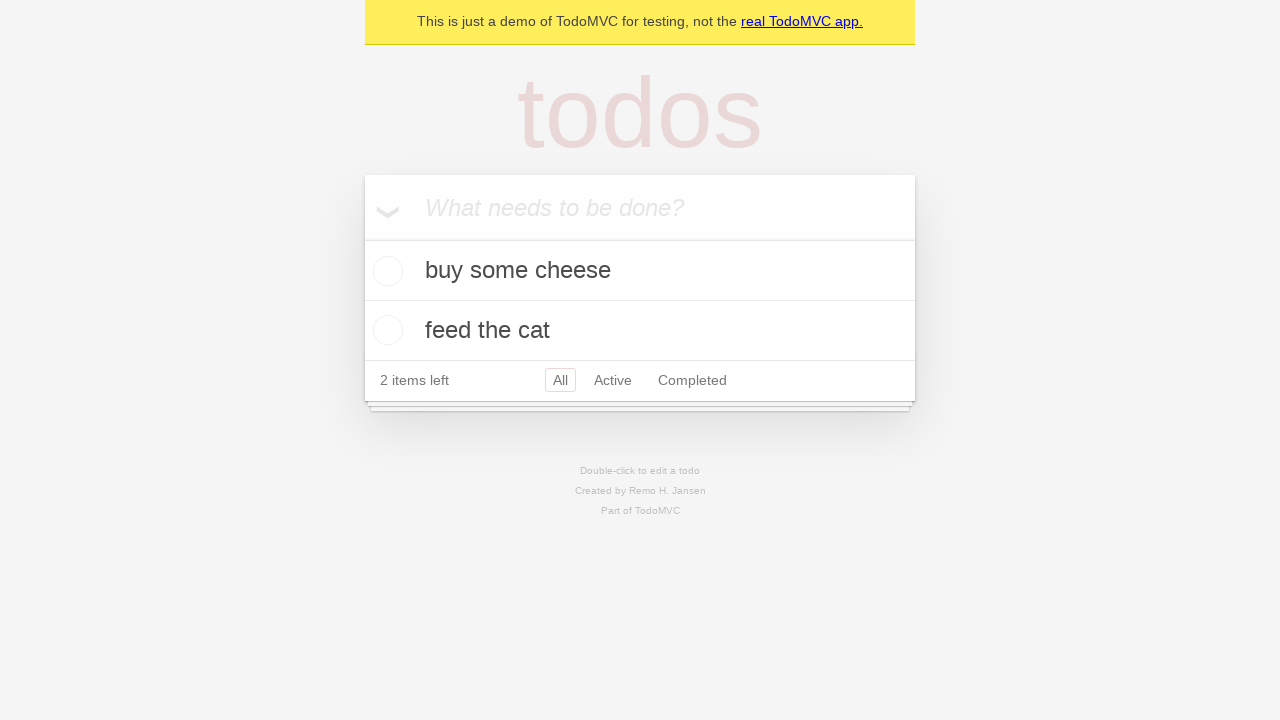

Filled todo input with 'book a doctors appointment' on internal:attr=[placeholder="What needs to be done?"i]
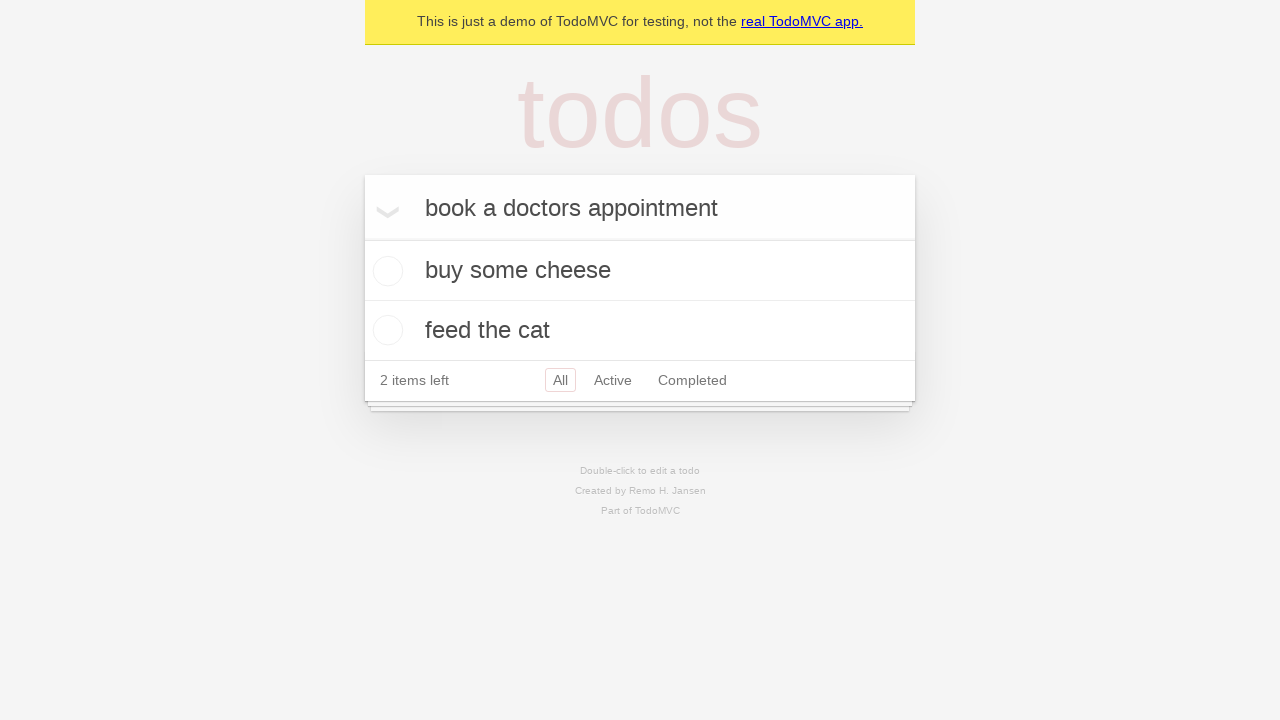

Pressed Enter to add todo 'book a doctors appointment' on internal:attr=[placeholder="What needs to be done?"i]
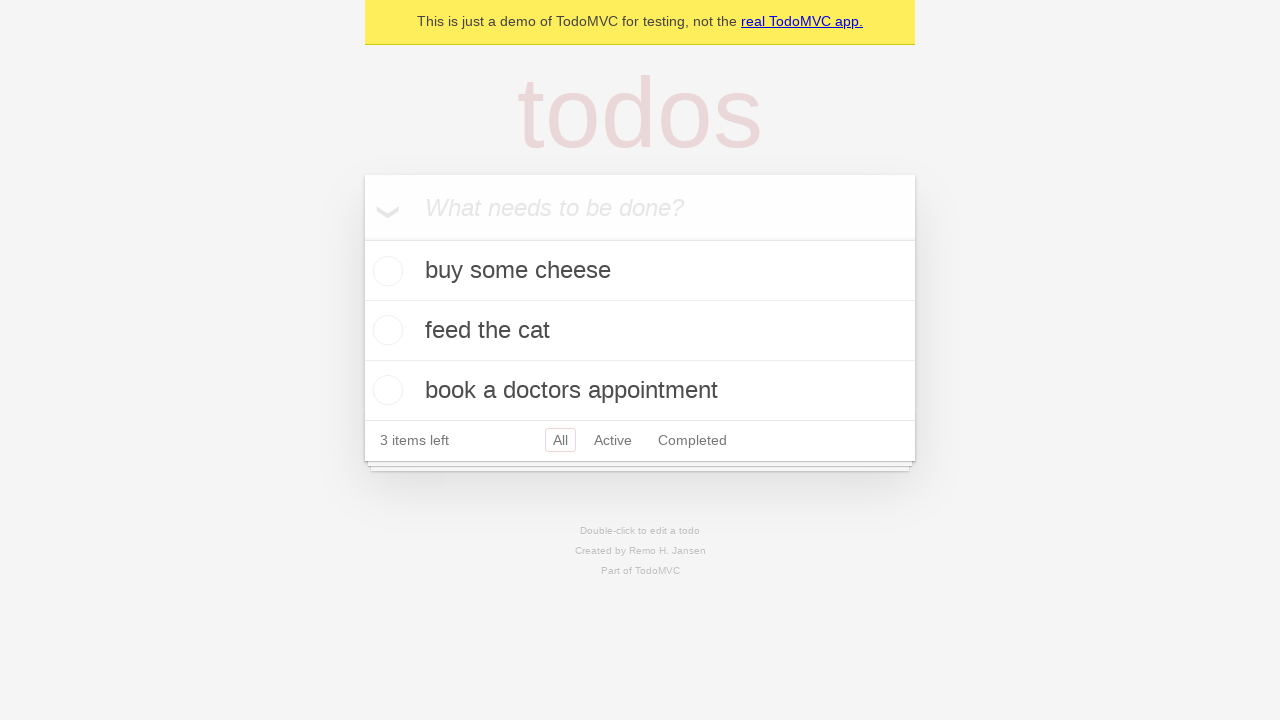

All 3 todo items have been loaded
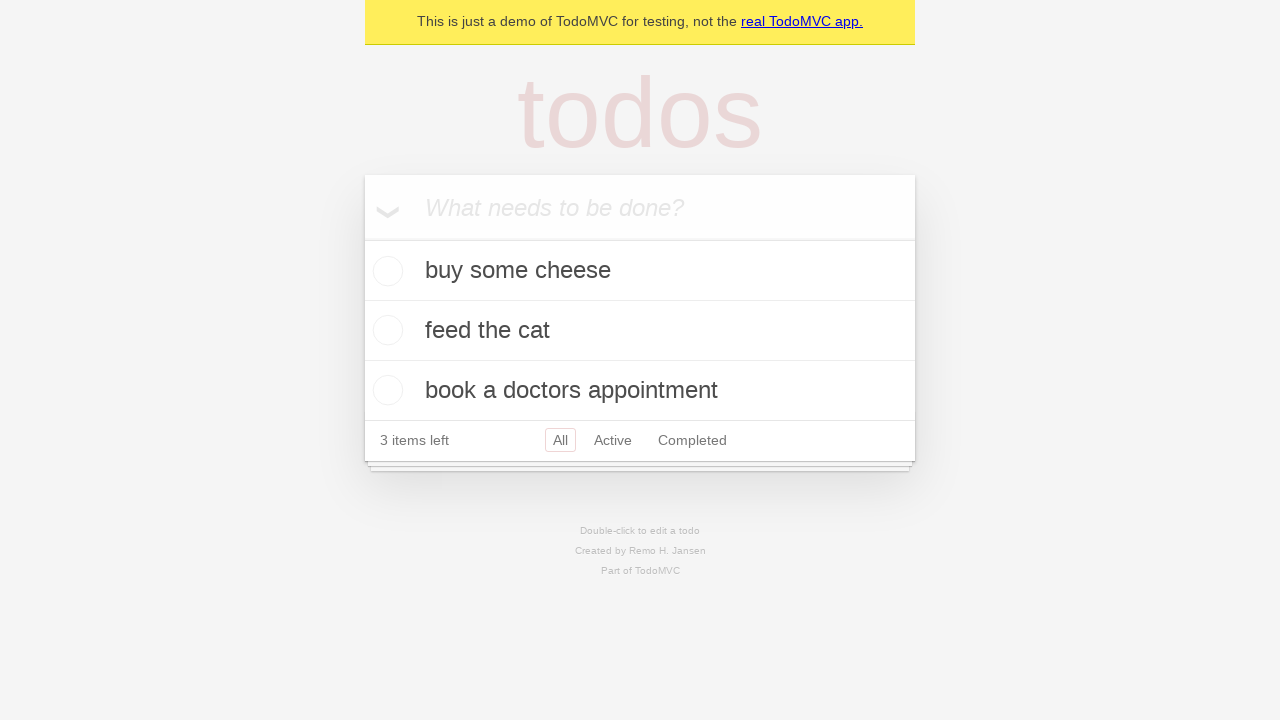

Created locators for Active and Completed filter links
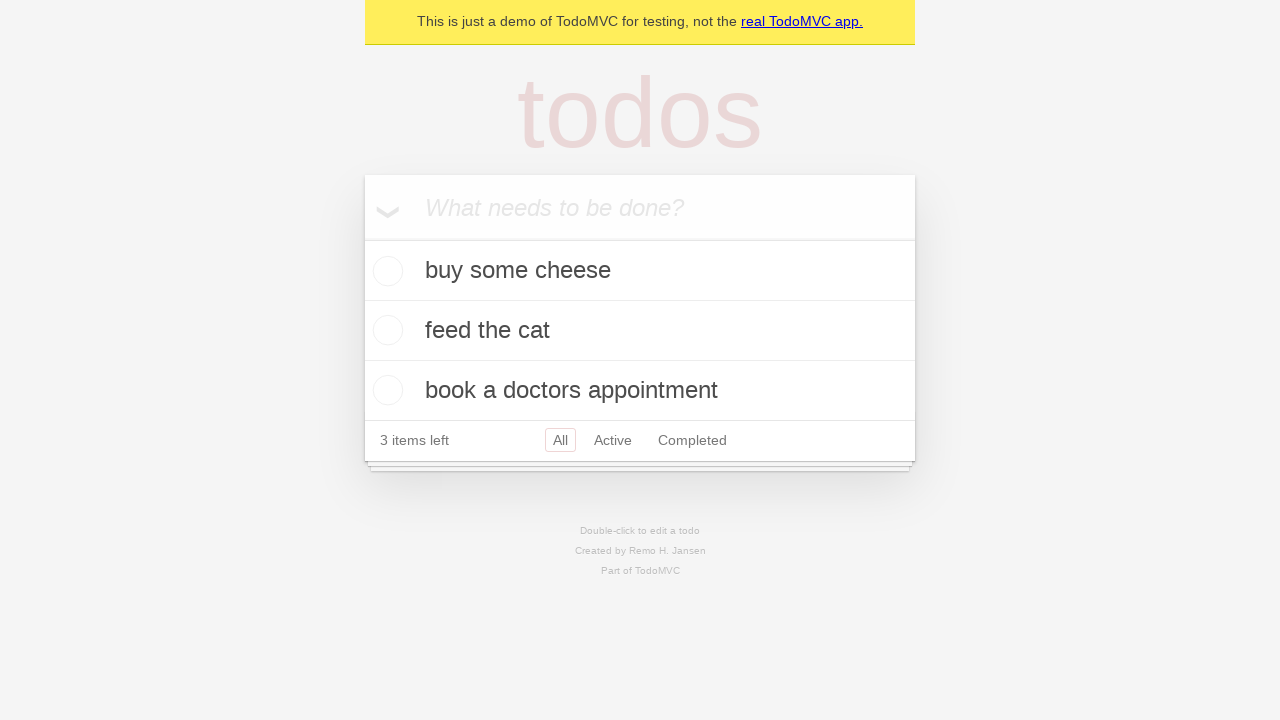

Clicked Active filter link at (613, 440) on internal:role=link[name="Active"i]
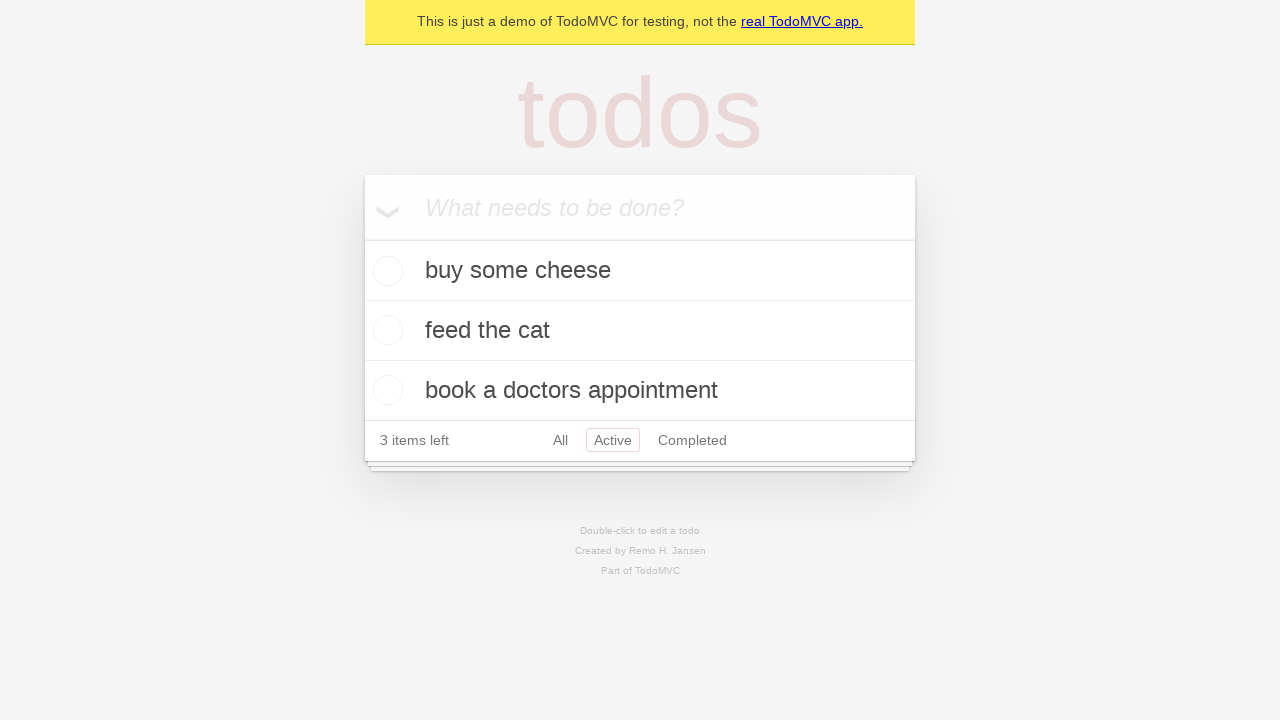

Clicked Completed filter link at (692, 440) on internal:role=link[name="Completed"i]
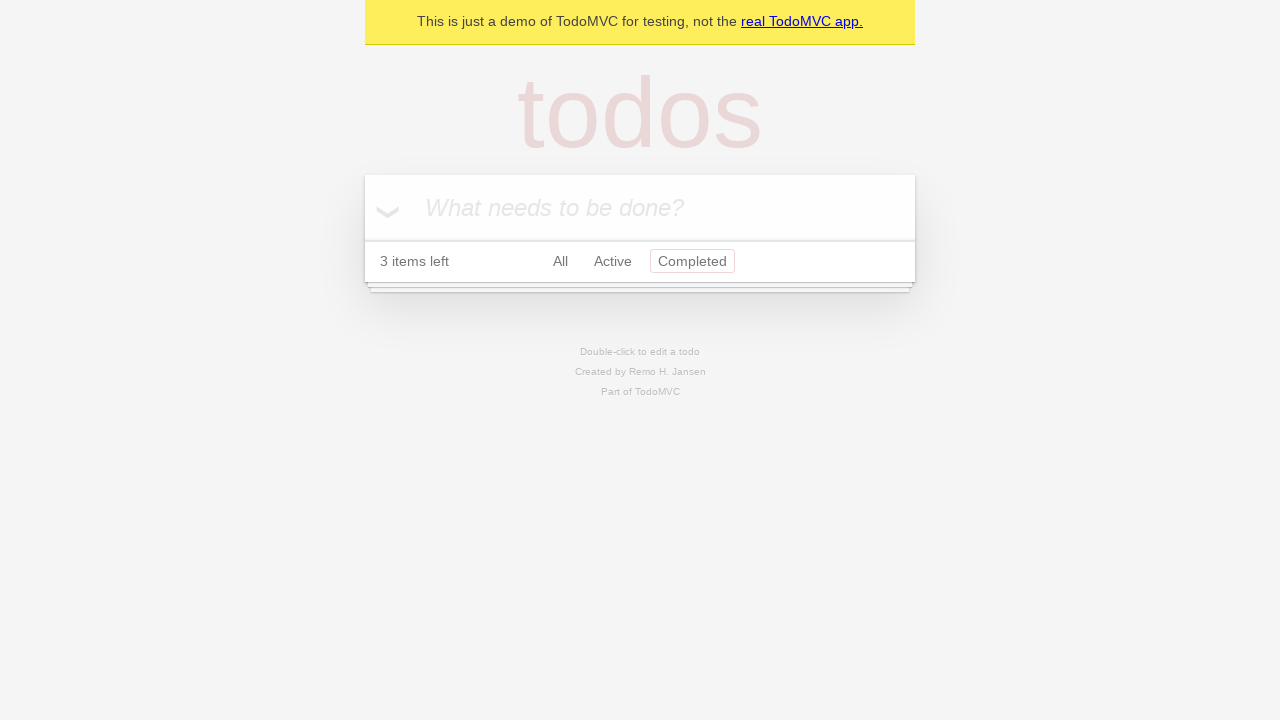

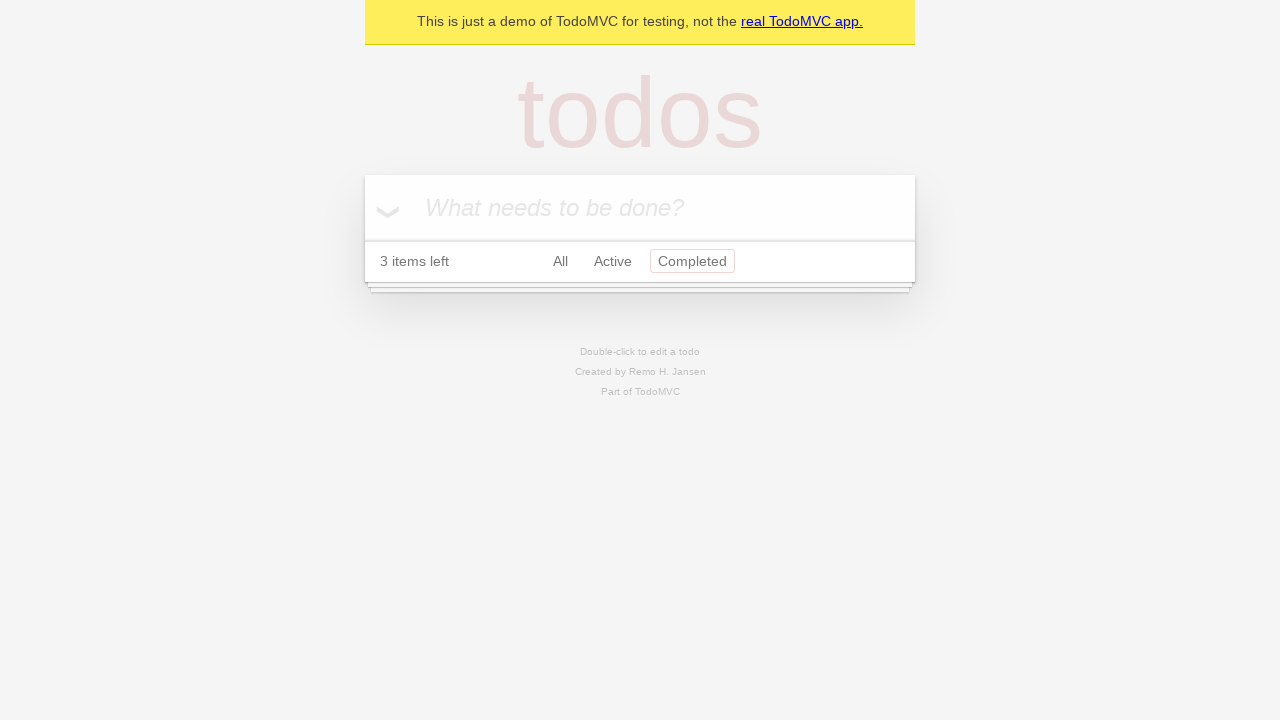